Tests that the Medium social media icon is visible in the footer of the OpenWeatherMap main page by scrolling to the bottom and verifying the link is displayed.

Starting URL: https://openweathermap.org

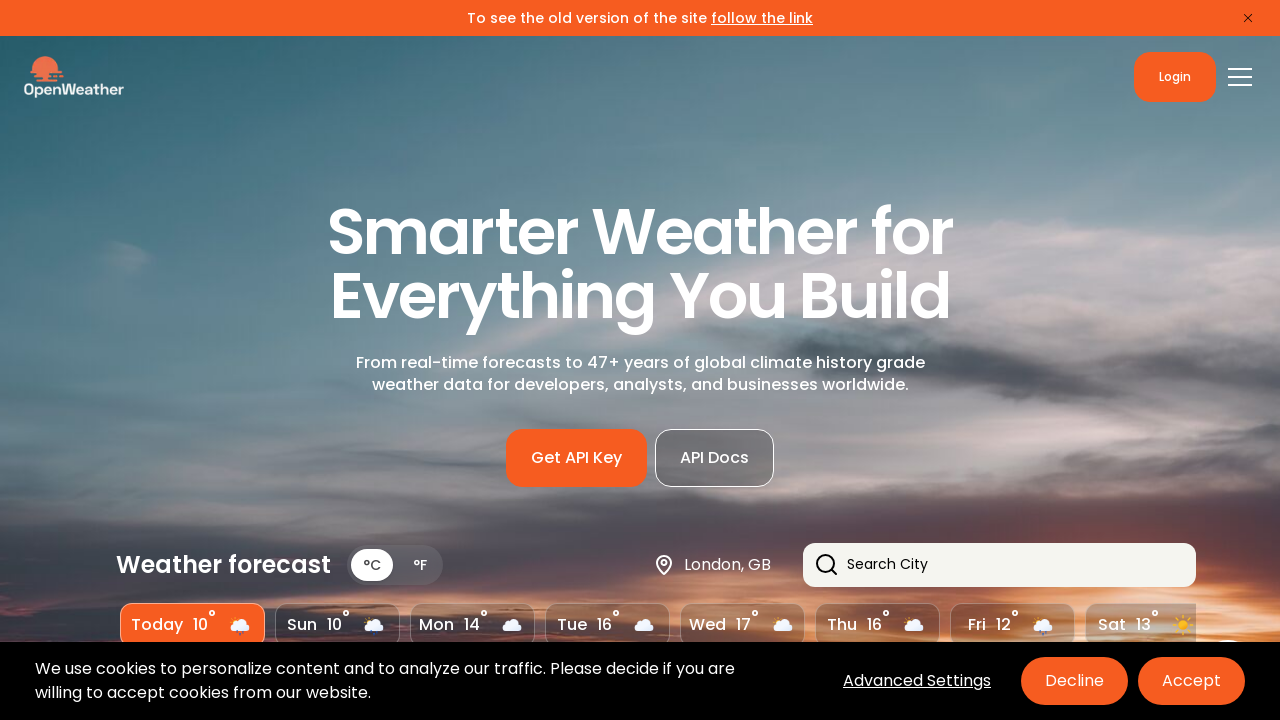

Scrolled to bottom of page using End key
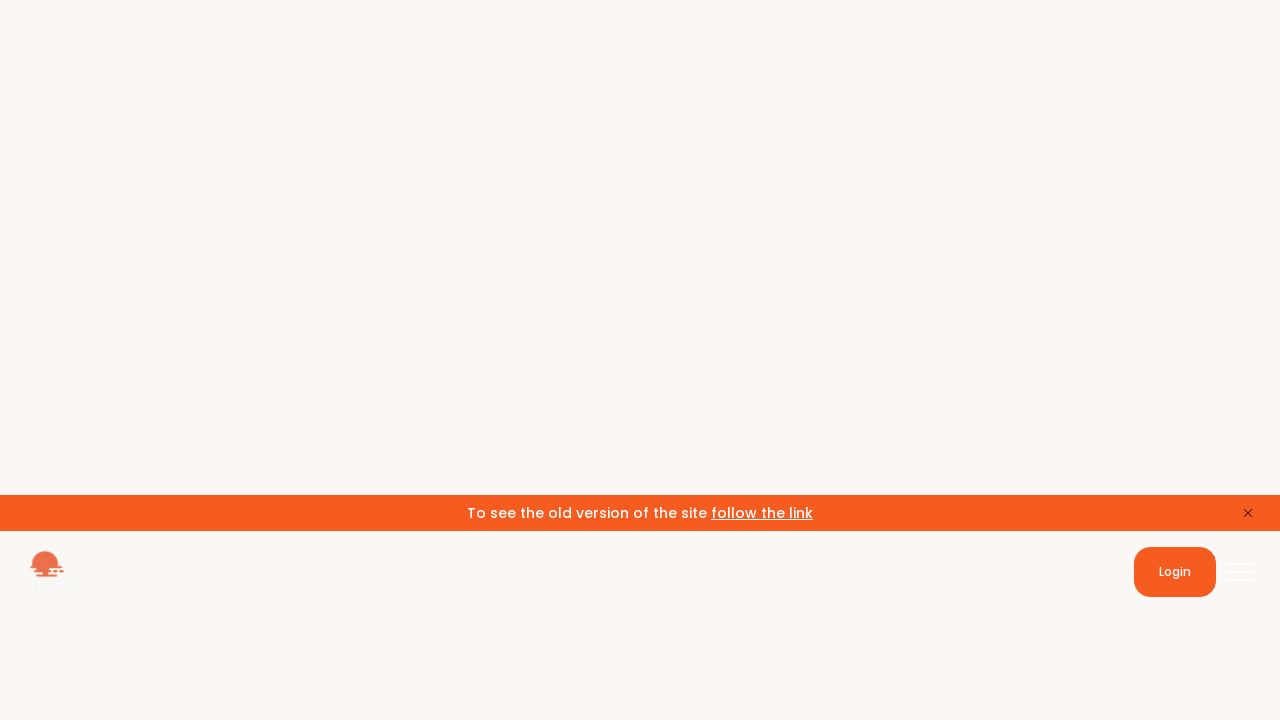

Located Medium social media link element
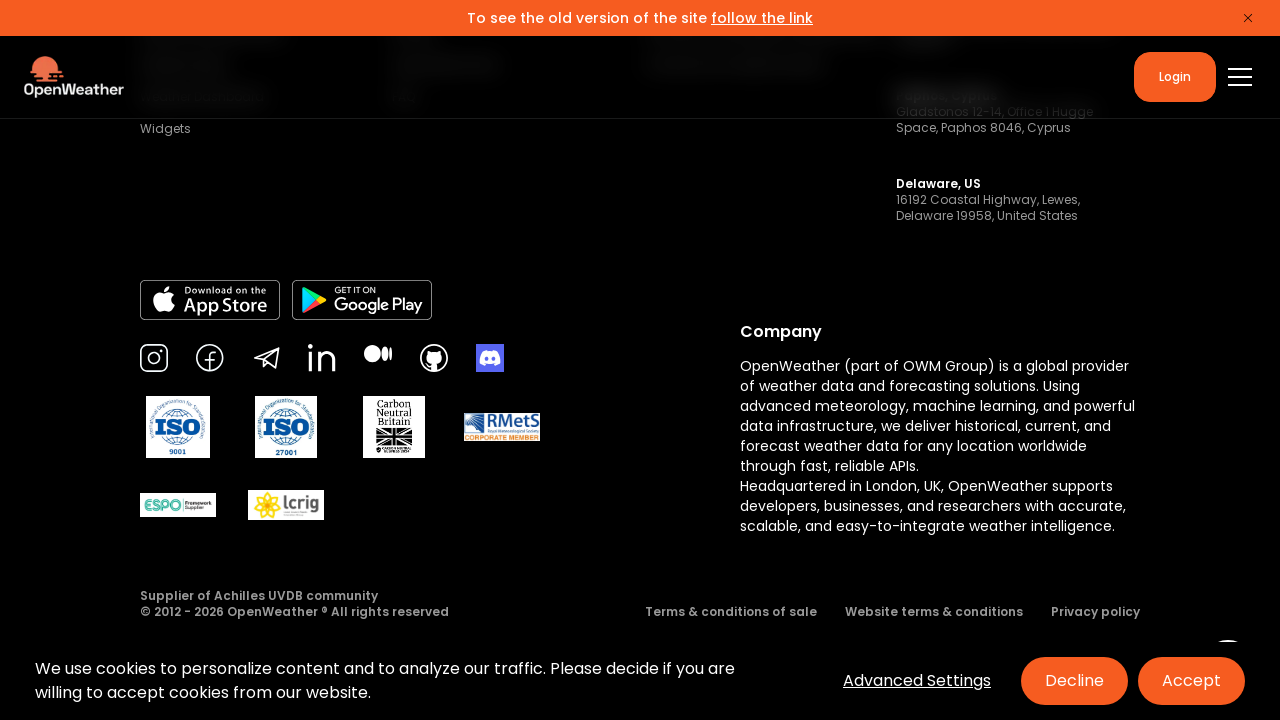

Waited for Medium link to become visible
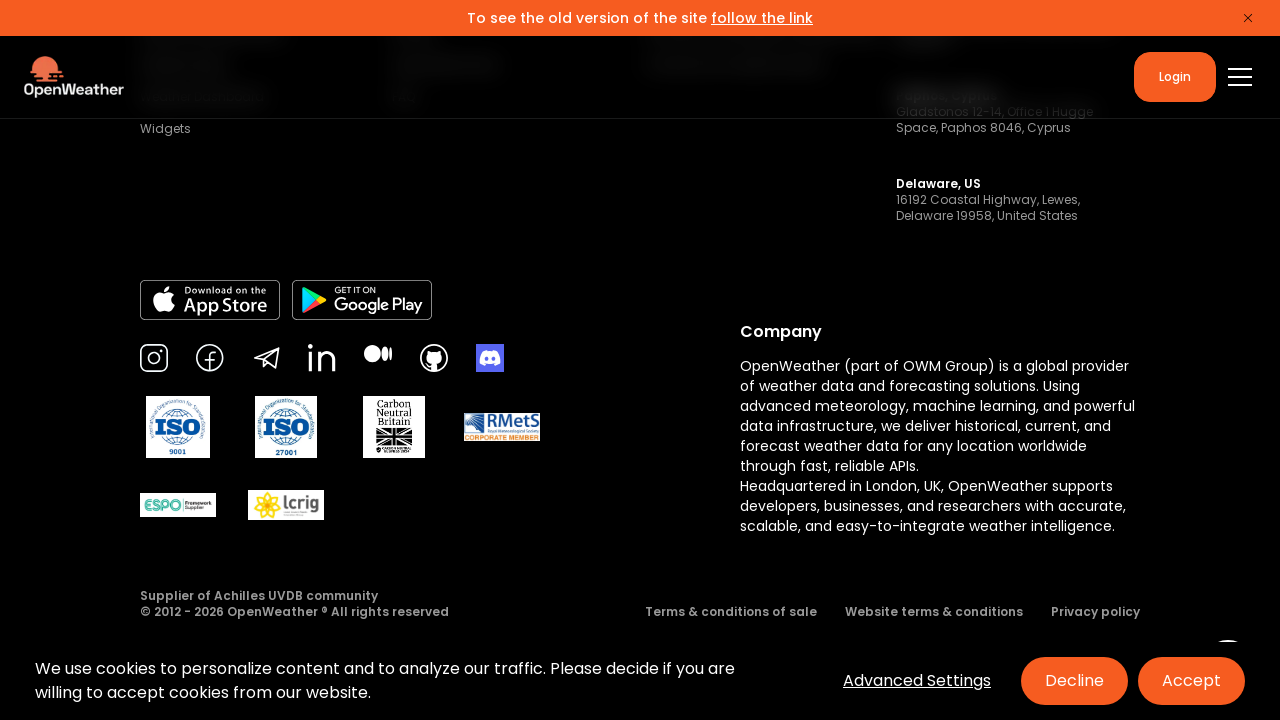

Verified that Medium icon is visible in footer
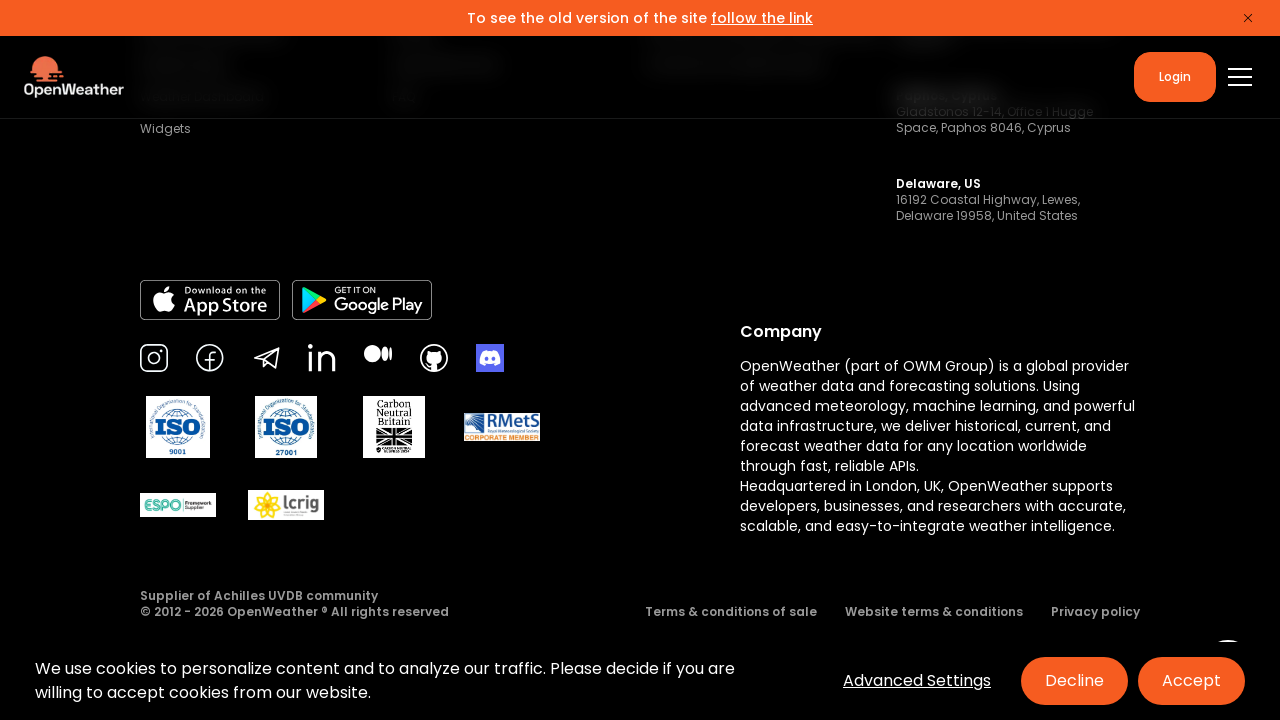

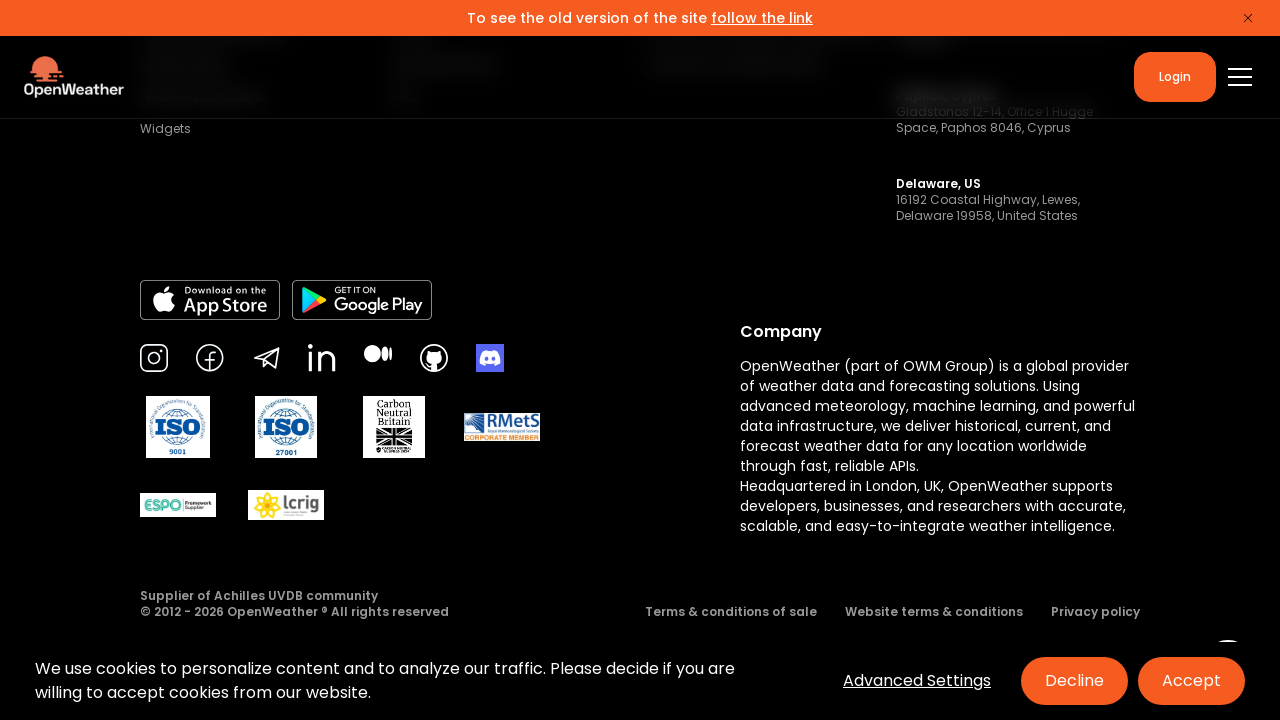